Tests iframe interaction by switching to an iframe containing a TinyMCE editor, verifying the content paragraph is displayed, then switching back to the parent frame to verify the header text is displayed.

Starting URL: https://practice.cydeo.com/iframe

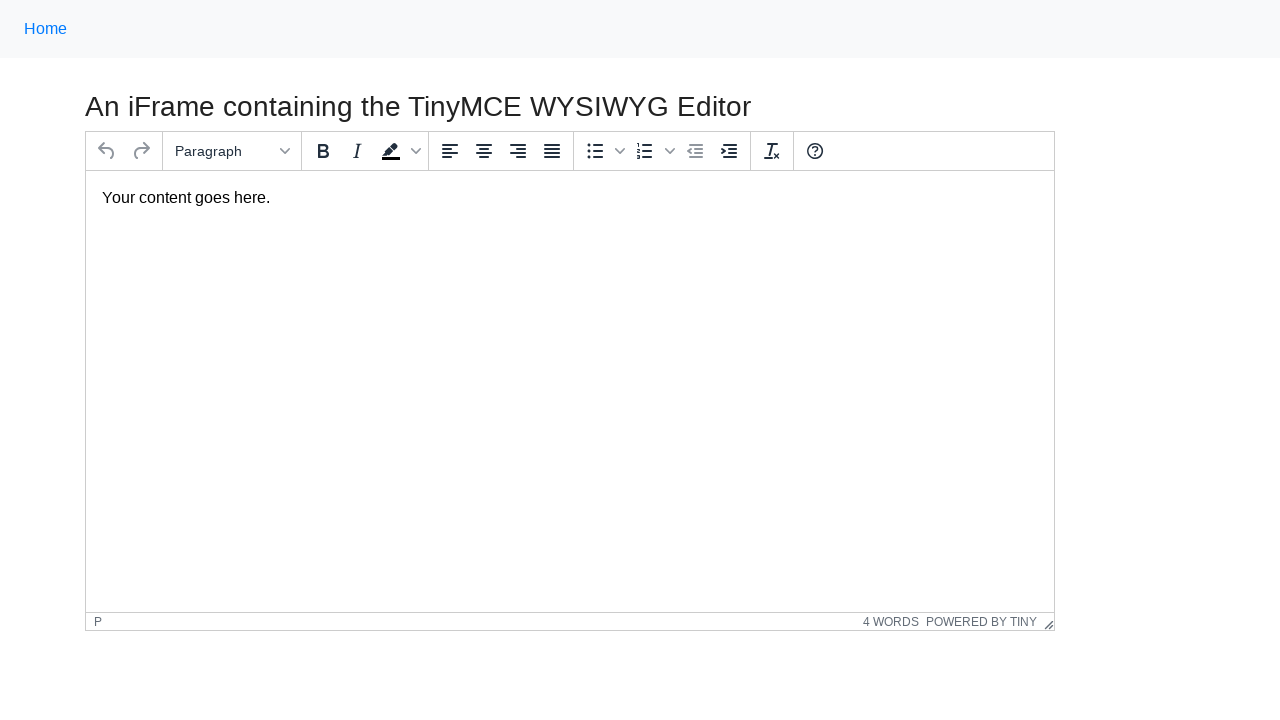

Navigated to iframe test page at https://practice.cydeo.com/iframe
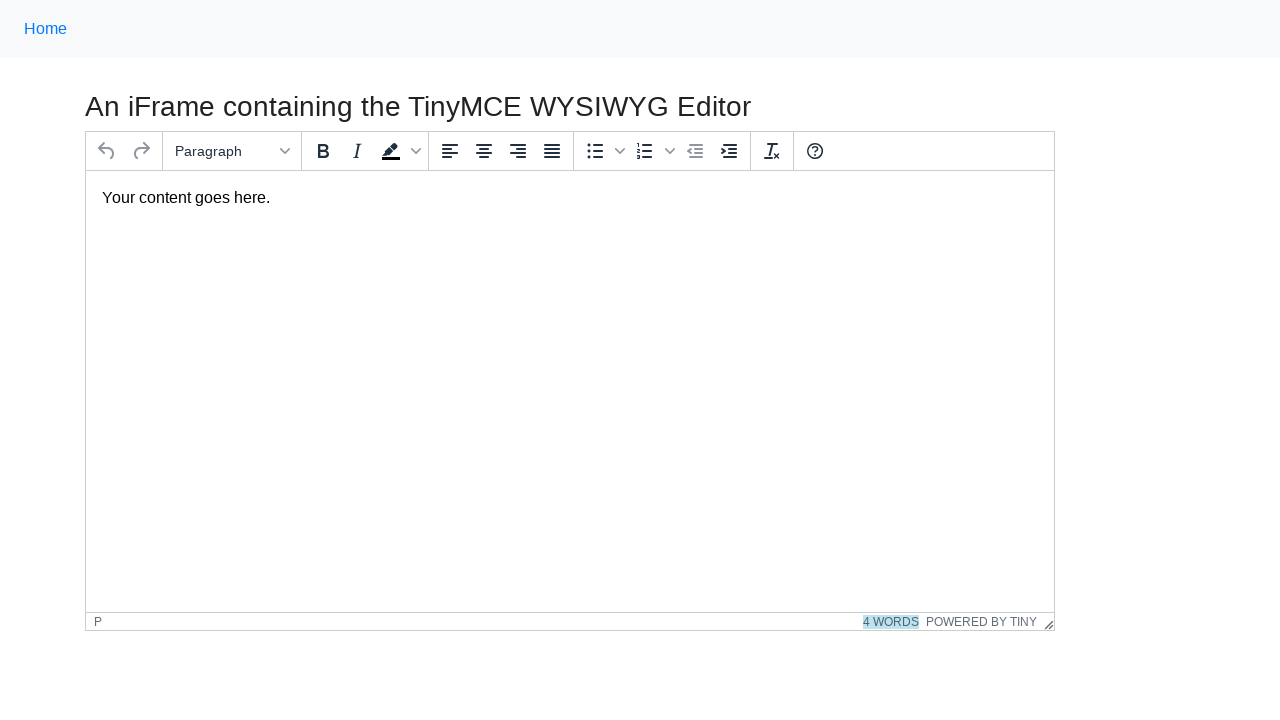

Located iframe with TinyMCE editor (iframe#mce_0_ifr)
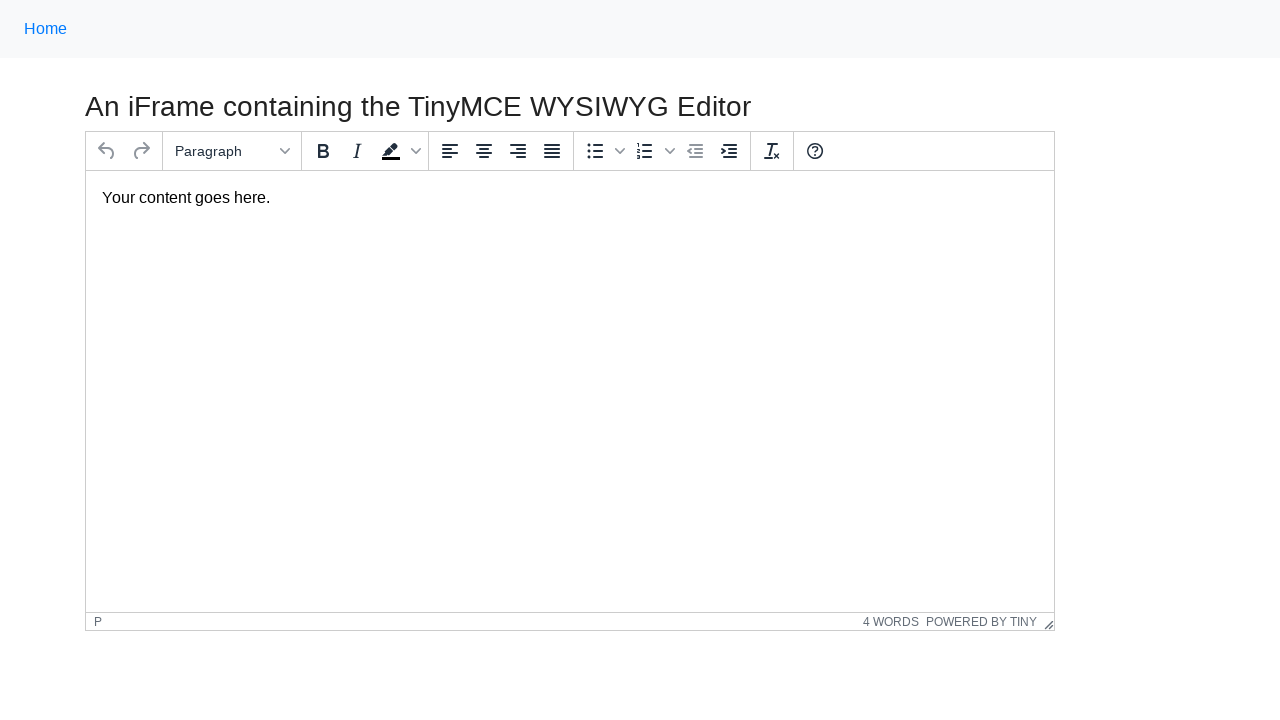

Located paragraph element inside iframe
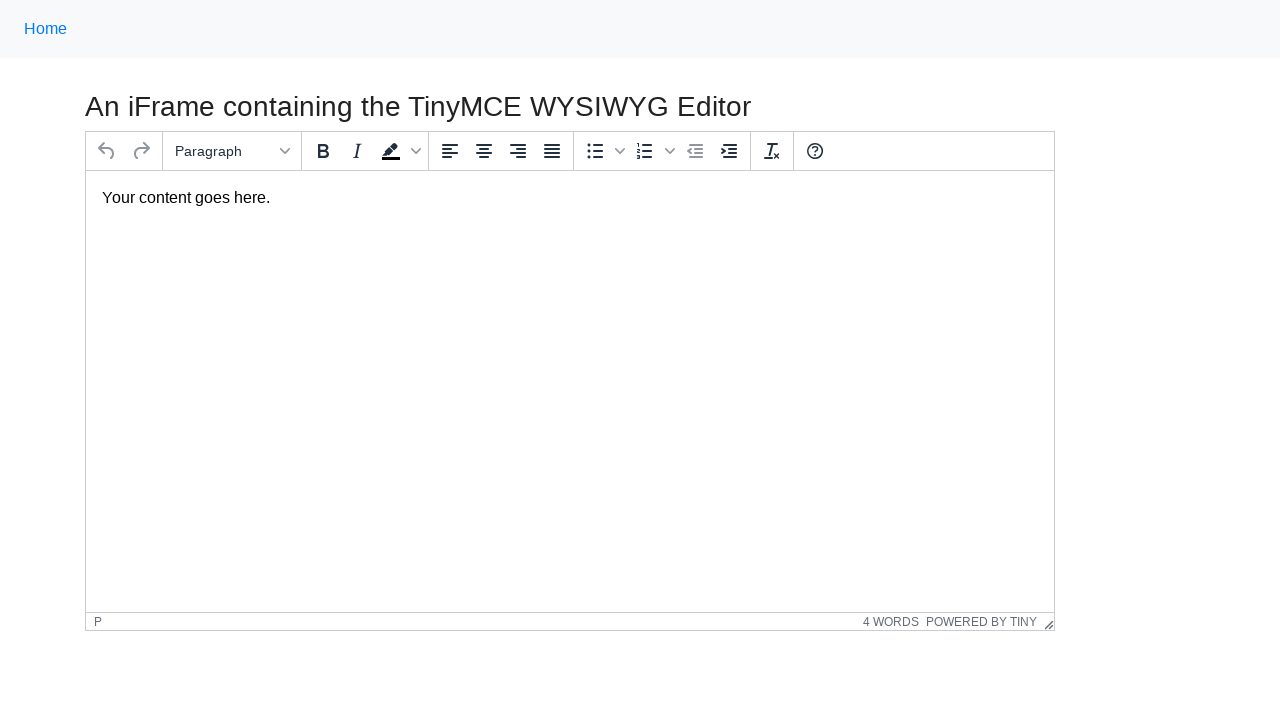

Verified content paragraph inside iframe is visible
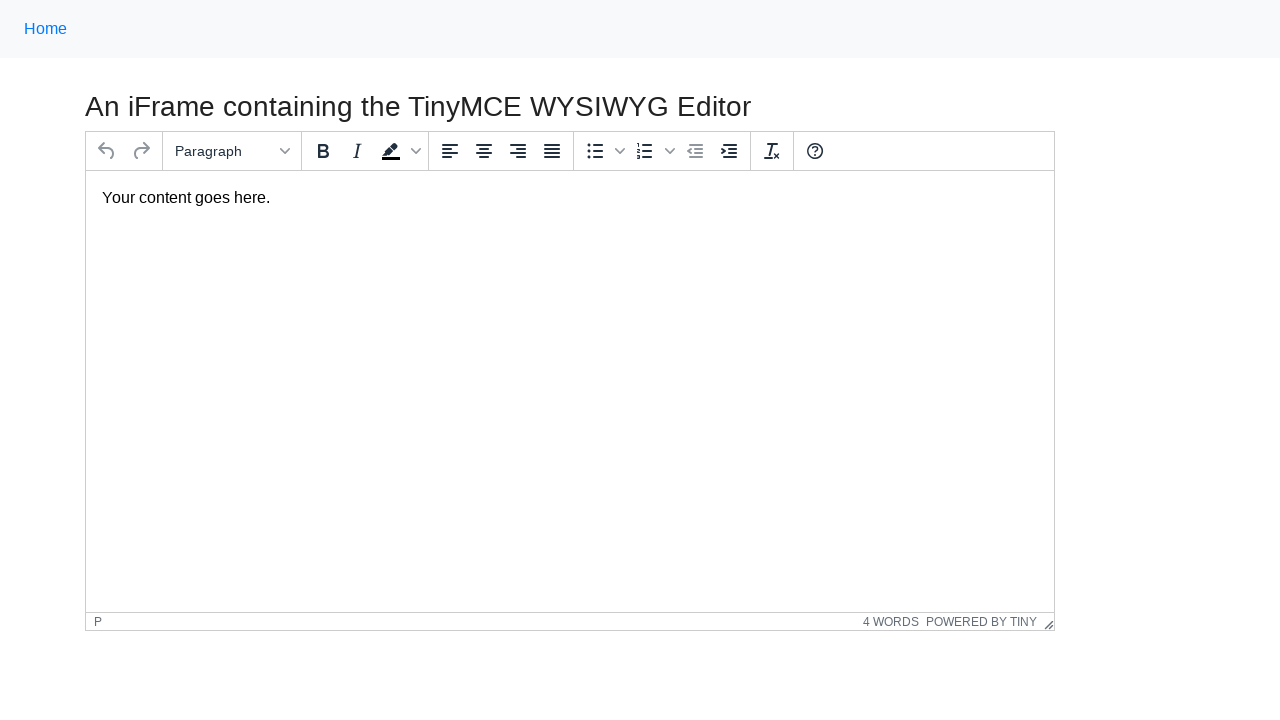

Located header text element in main frame (//h3)
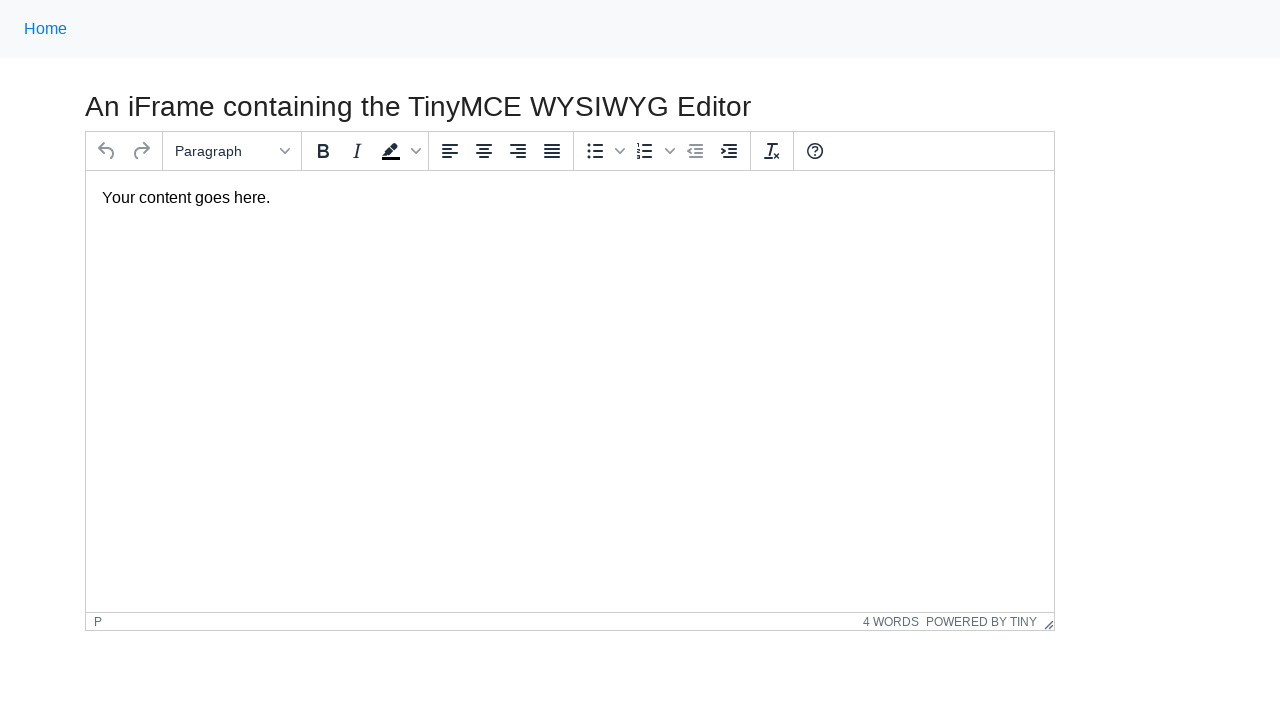

Verified header text in main frame is visible
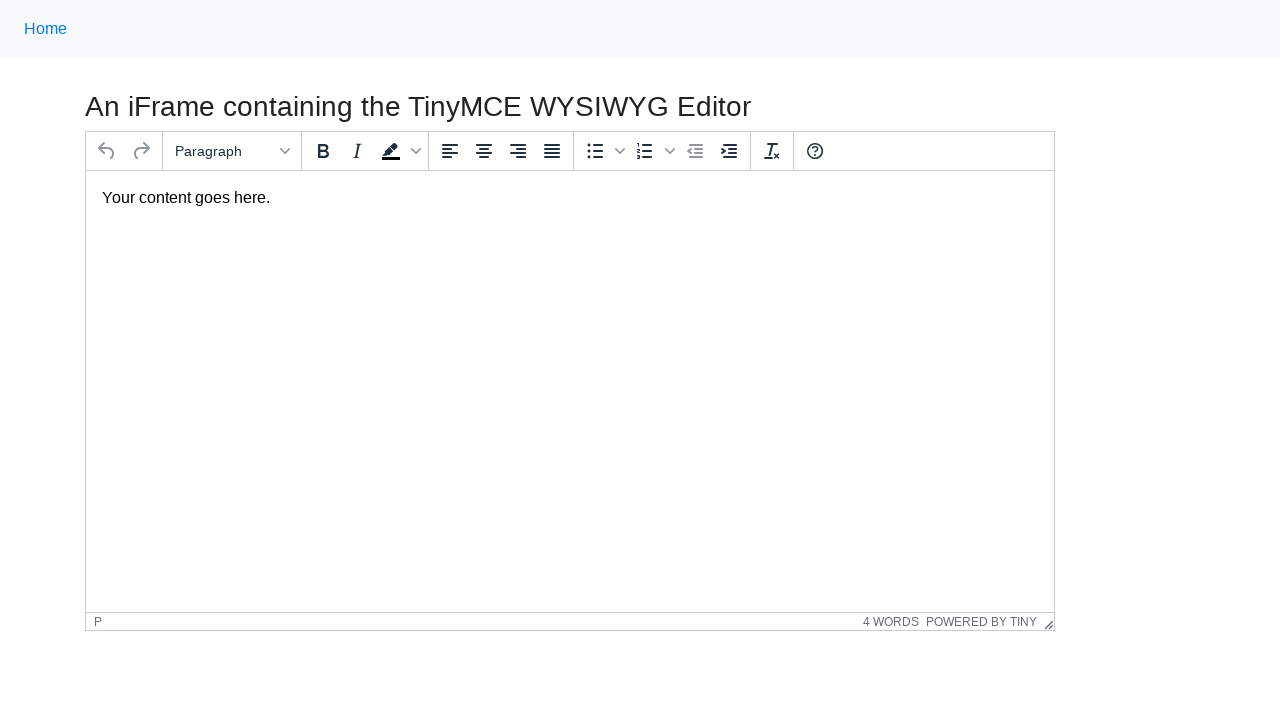

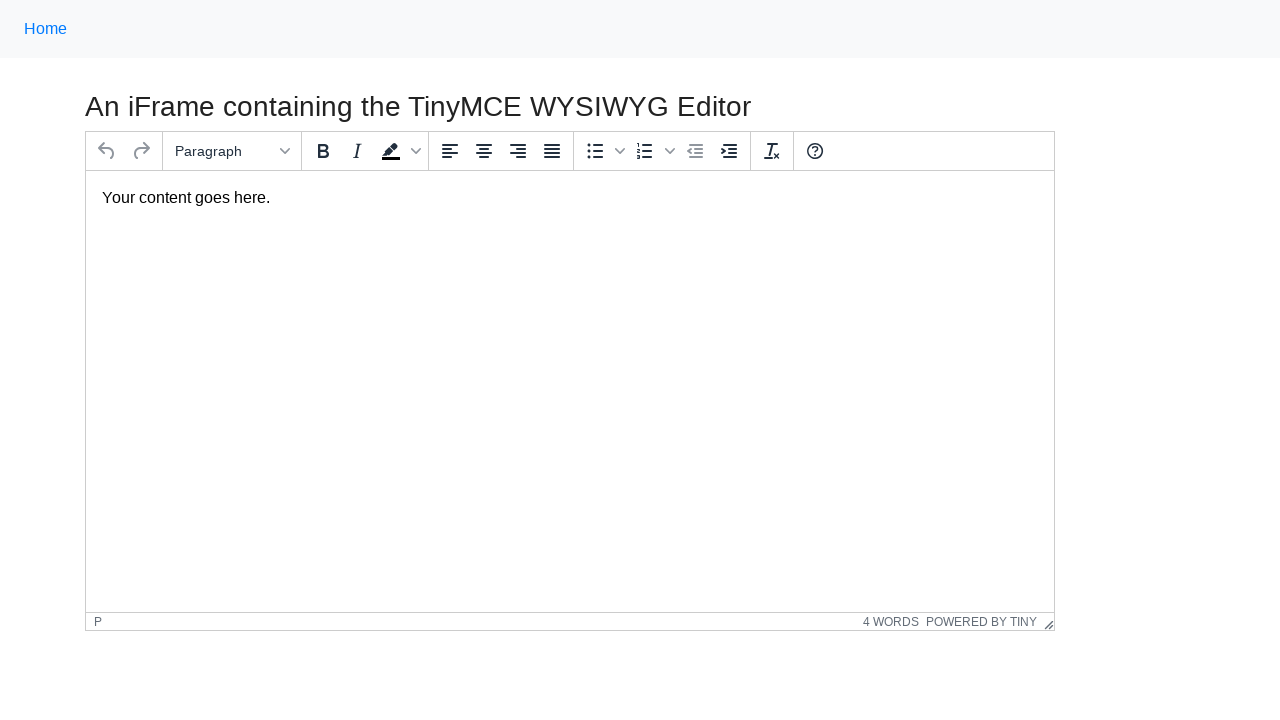